Tests JavaScript prompt alert handling by clicking a button that triggers a prompt, entering text into the prompt, and accepting it

Starting URL: https://demoqa.com/alerts

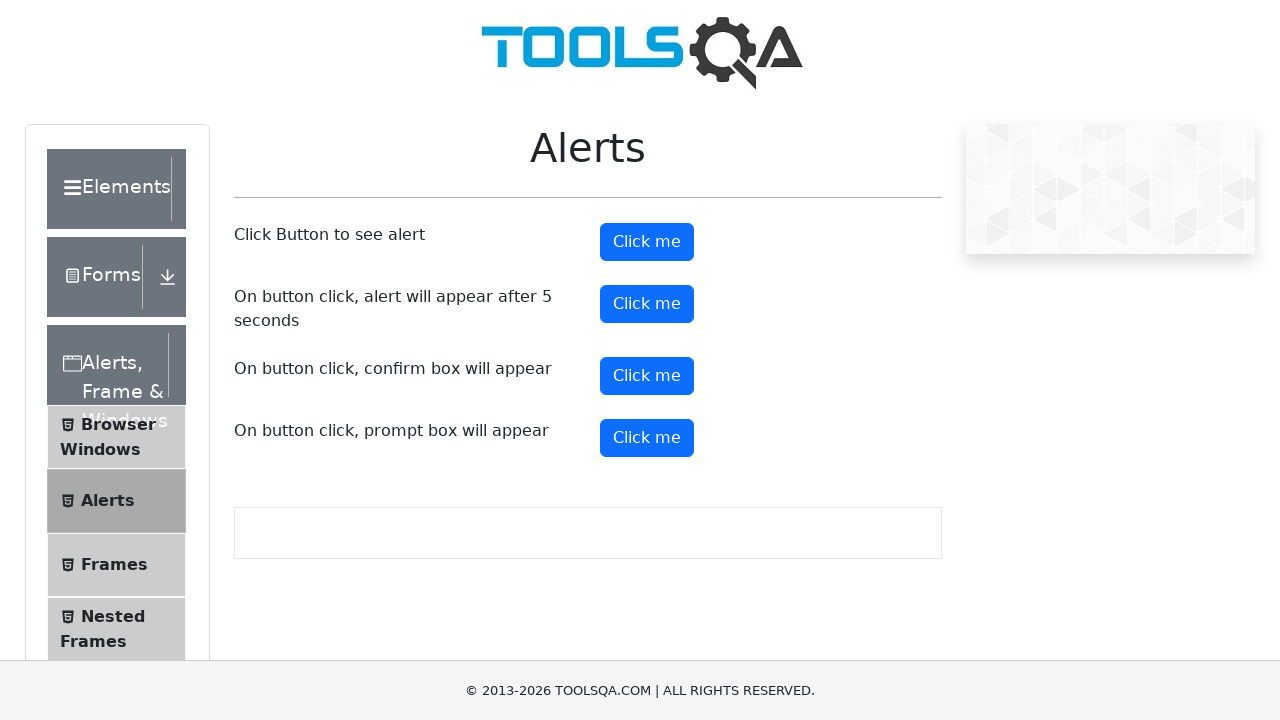

Clicked prompt button to trigger alert at (647, 438) on #promtButton
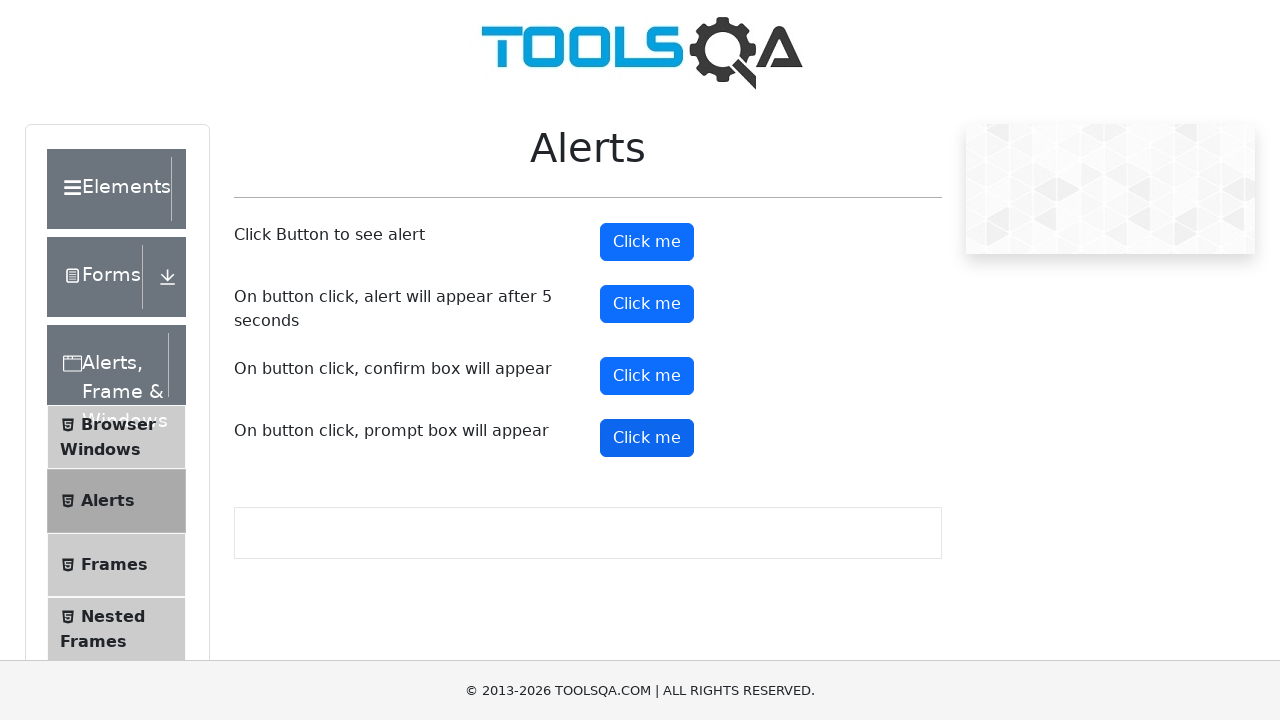

Set up dialog handler to accept prompt with text 'Jennifer'
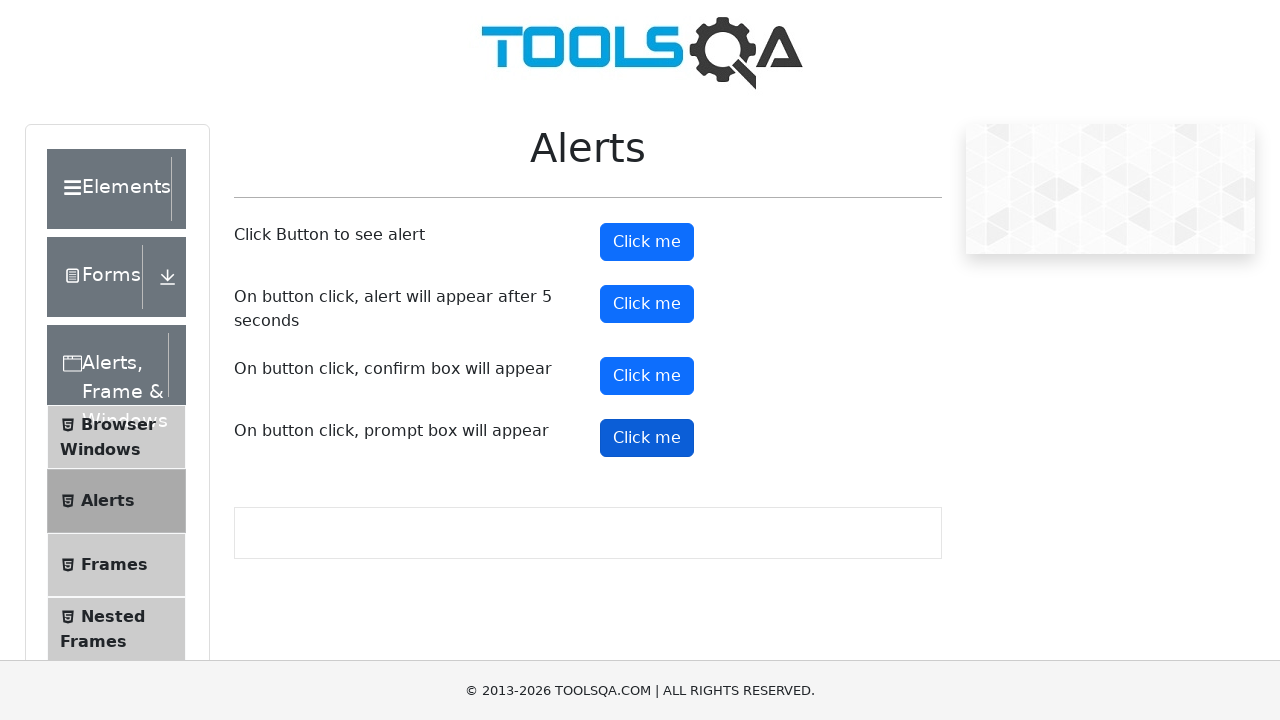

Clicked prompt button again to trigger the dialog at (647, 438) on #promtButton
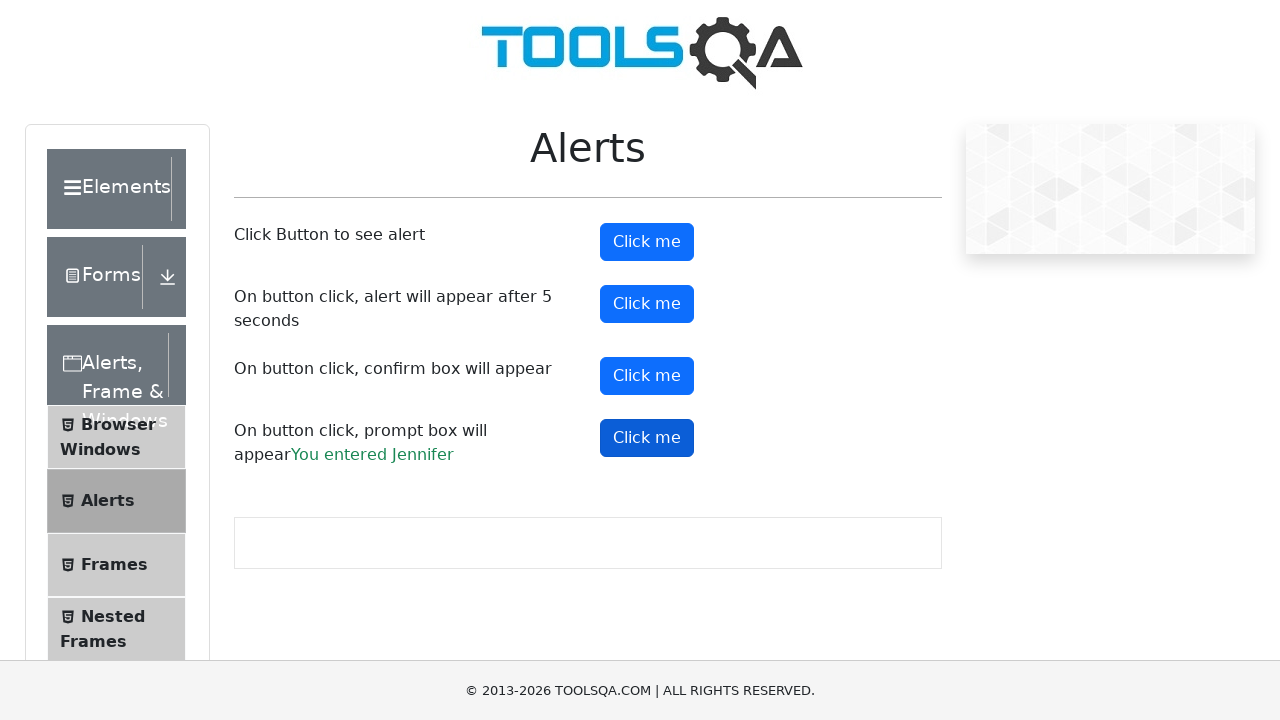

Prompt result appeared on page
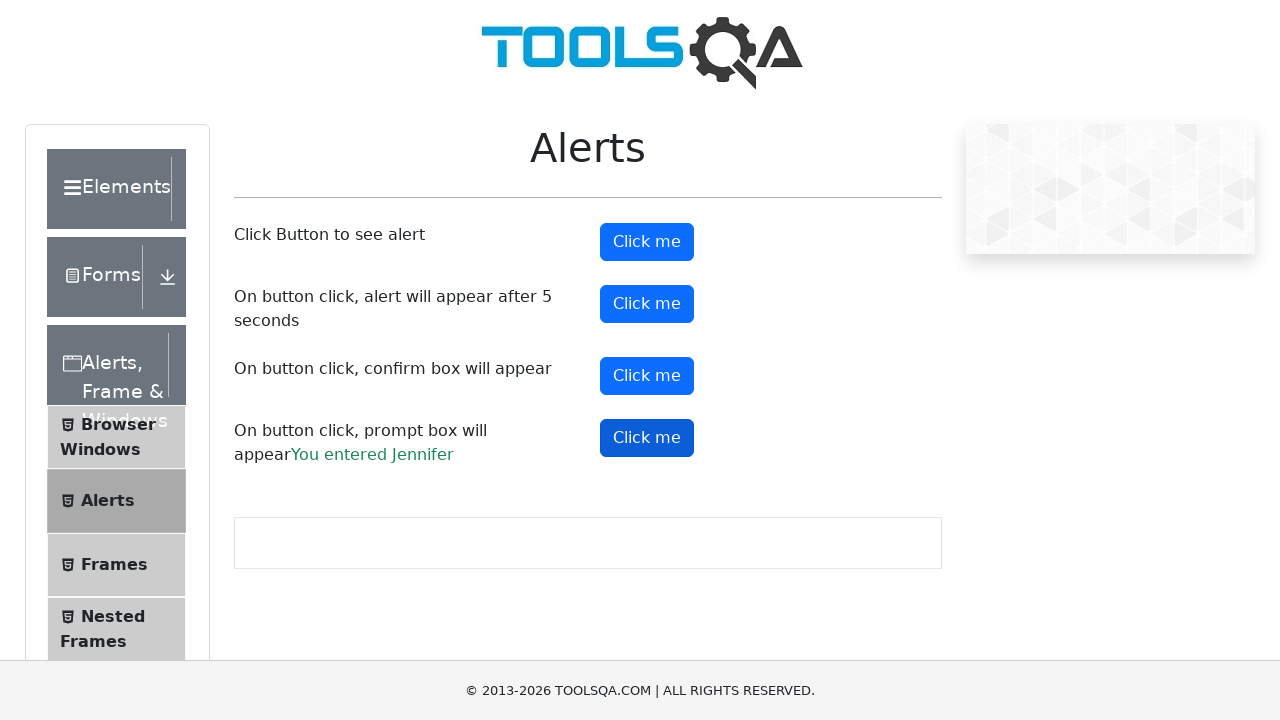

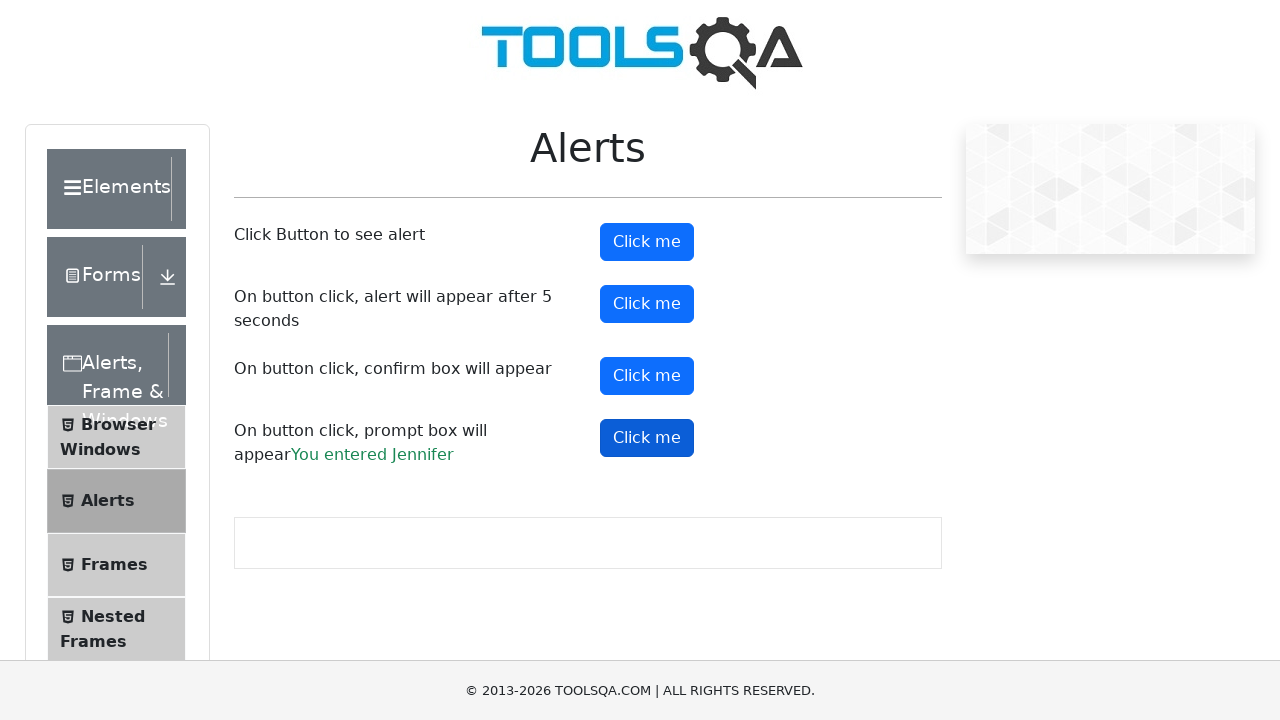